Tests a slow calculator web application by clicking buttons to perform the calculation 1+3 and verifying the result displays 4 on the screen.

Starting URL: https://bonigarcia.dev/selenium-webdriver-java/slow-calculator.html

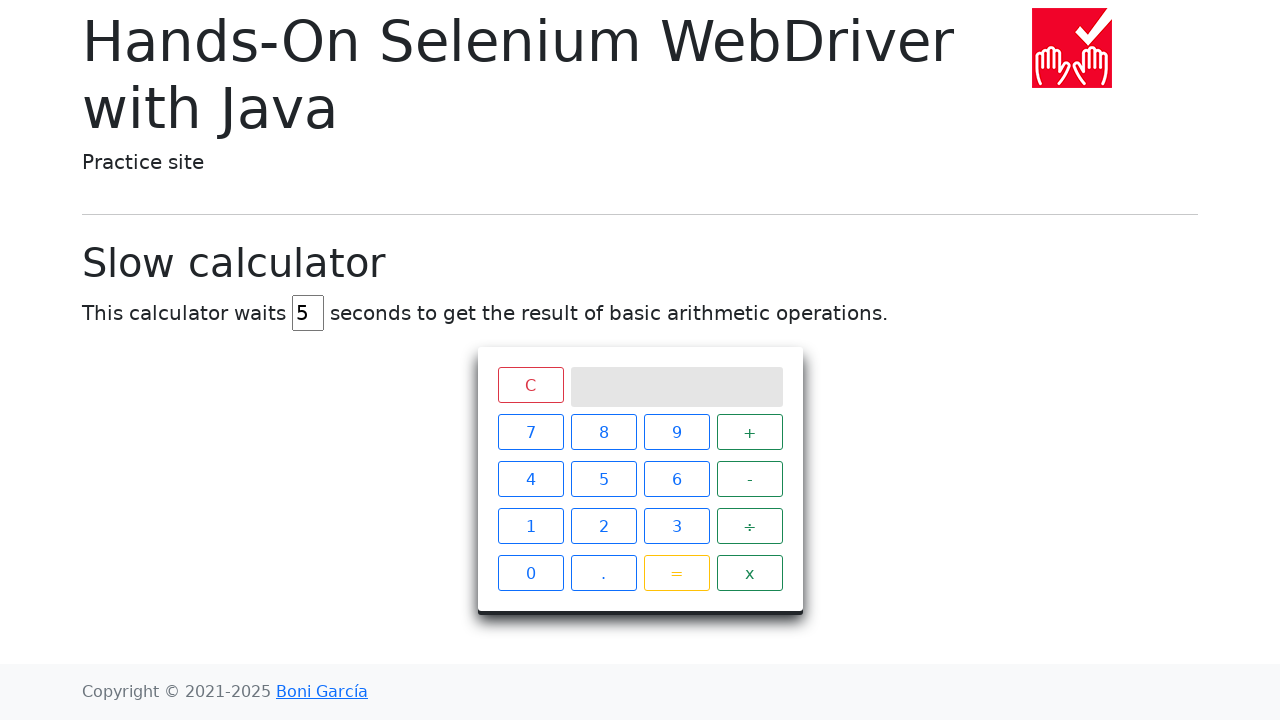

Navigated to slow calculator application
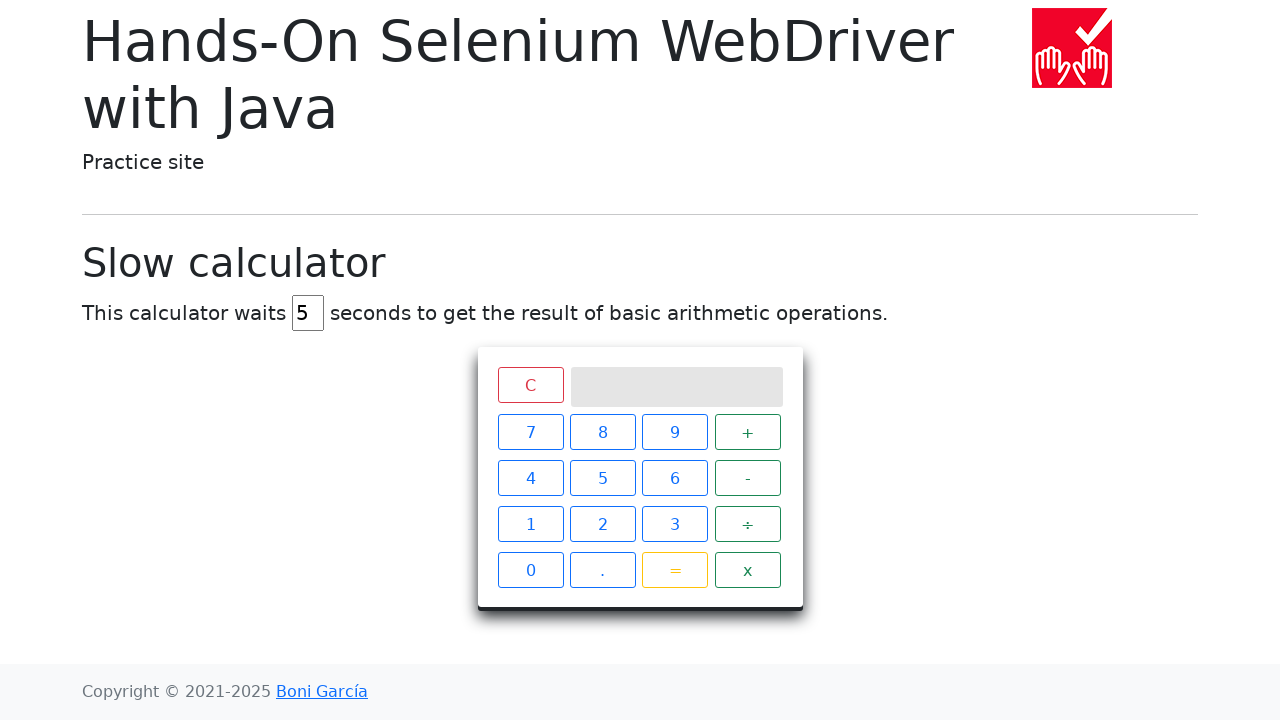

Clicked button '1' at (530, 526) on xpath=//span[text()='1']
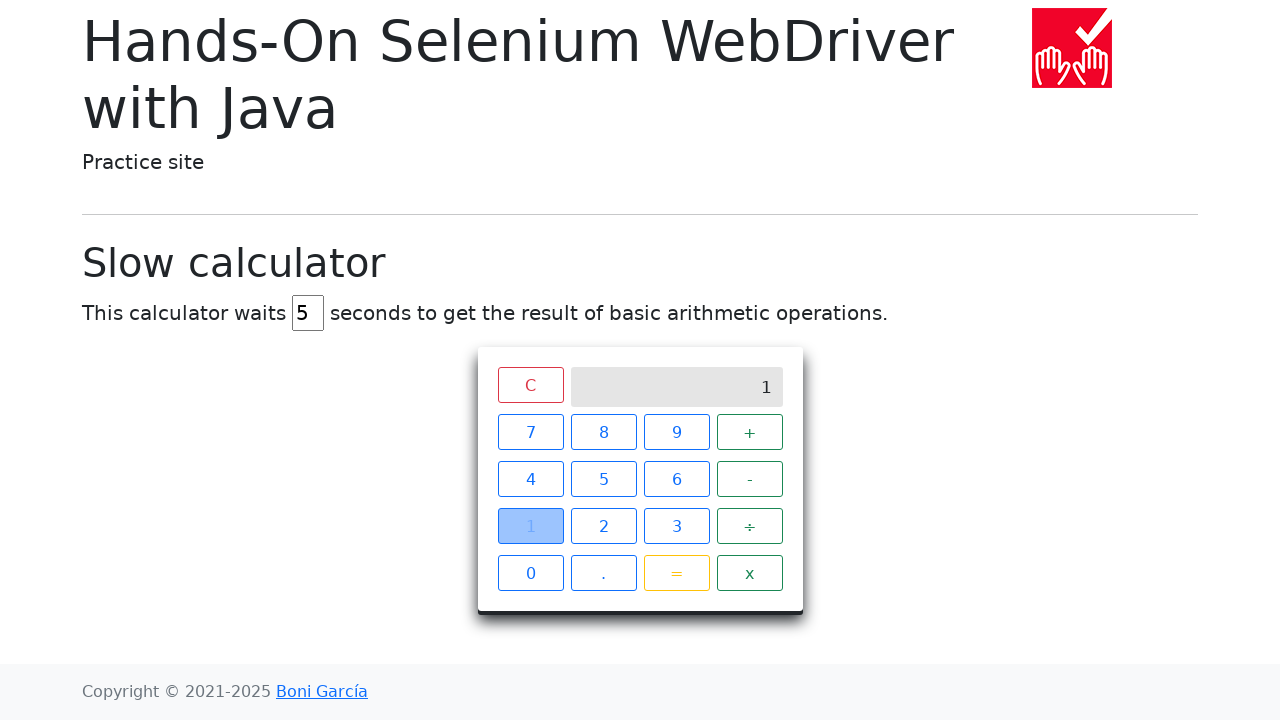

Clicked button '+' at (750, 432) on xpath=//span[text()='+']
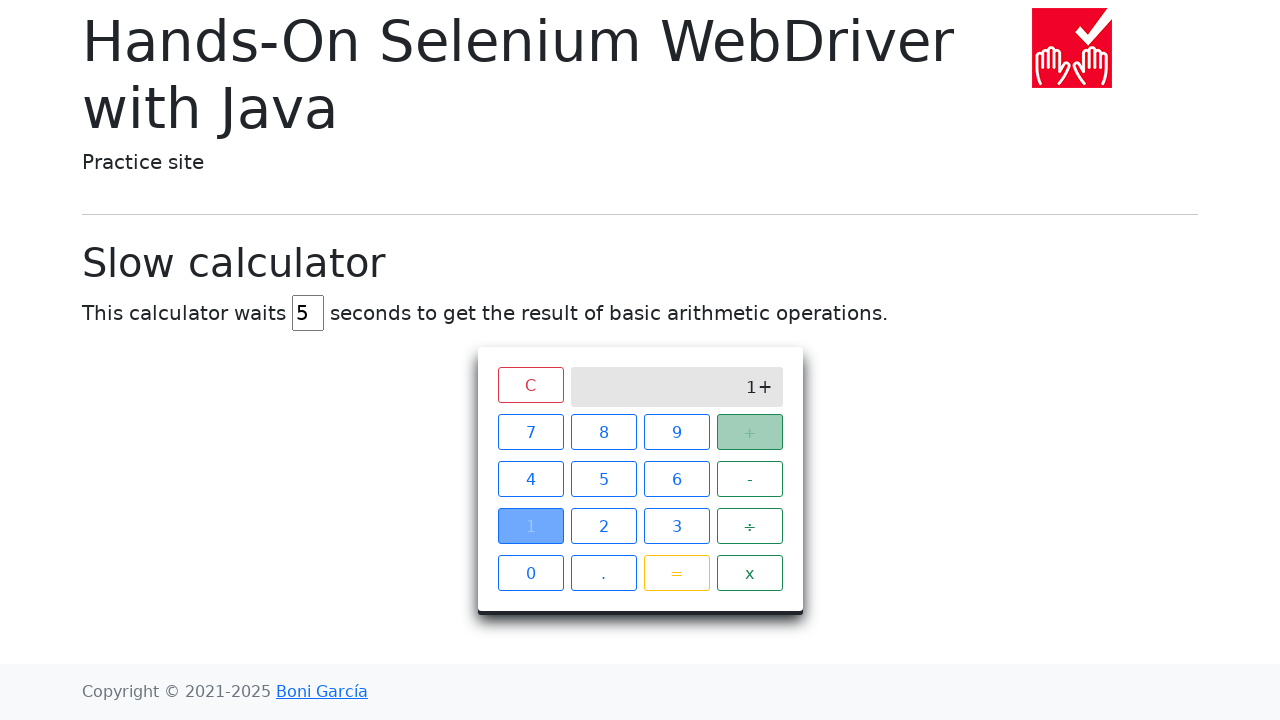

Clicked button '3' at (676, 526) on xpath=//span[text()='3']
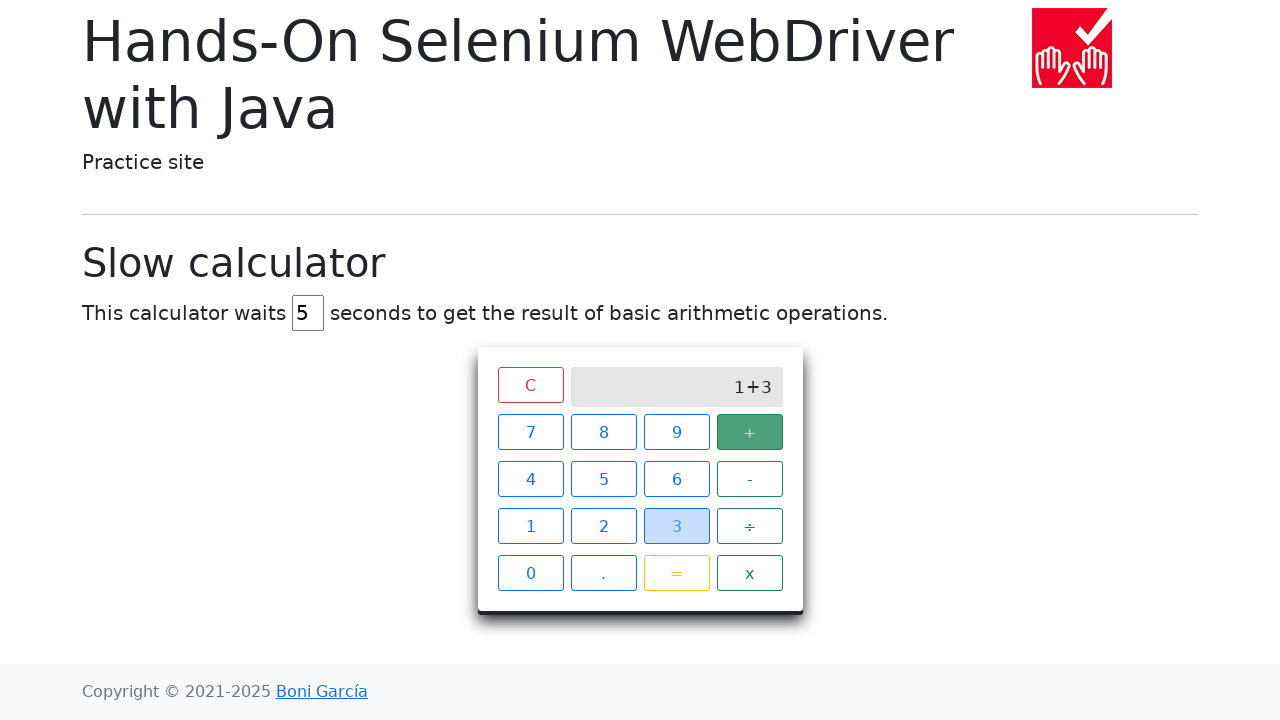

Clicked button '=' to perform calculation at (676, 573) on xpath=//span[text()='=']
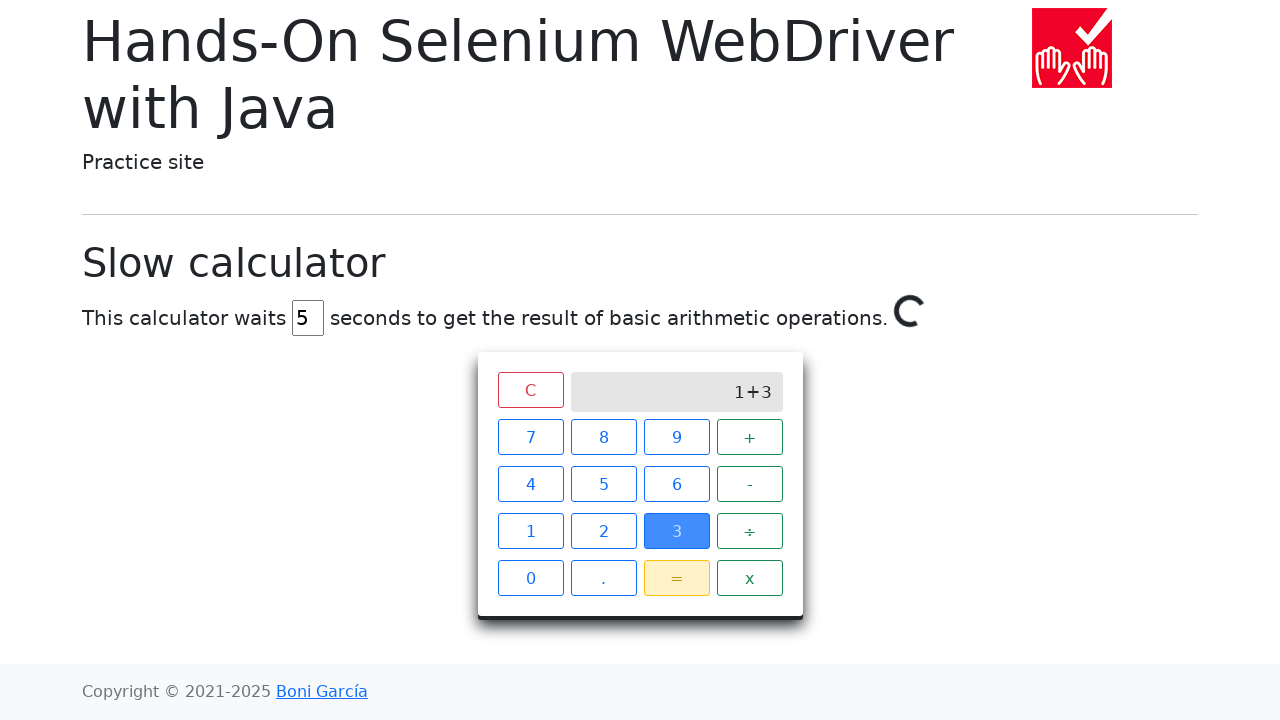

Verified calculator result displays '4'
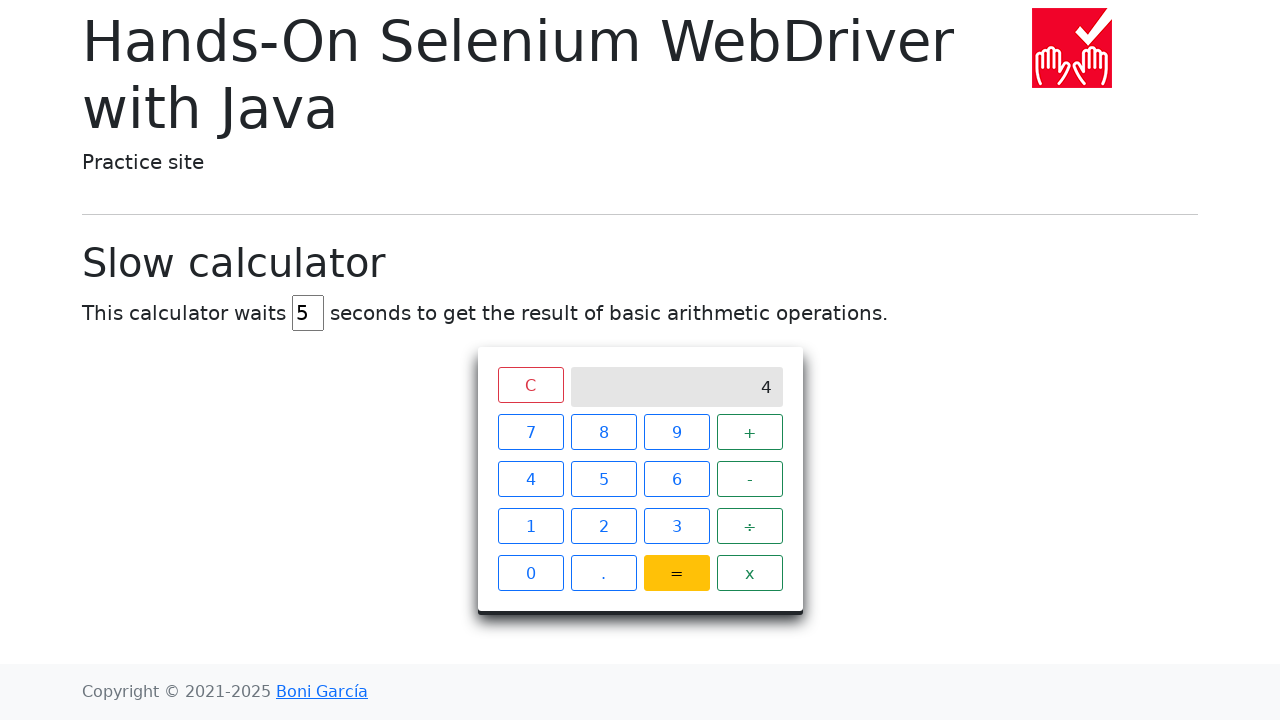

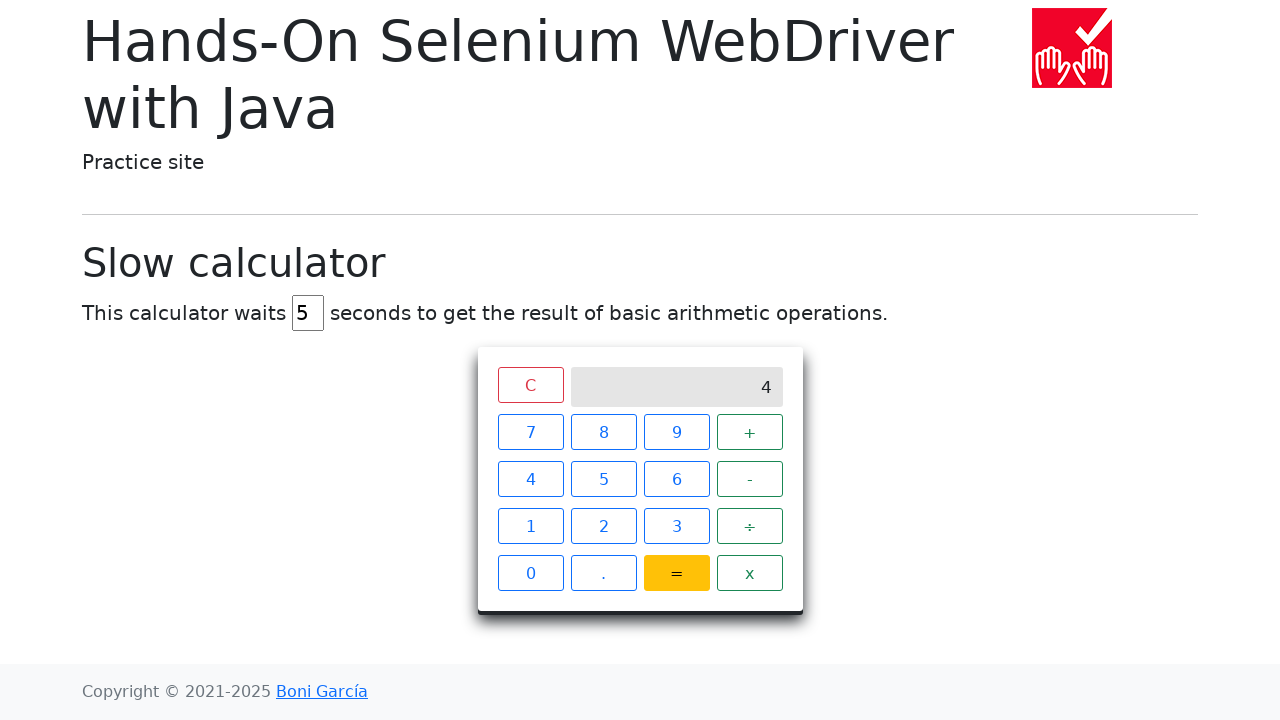